Clicks on the Chapter 3 Draw in Canvas link and verifies navigation to the correct page.

Starting URL: https://bonigarcia.dev/selenium-webdriver-java/

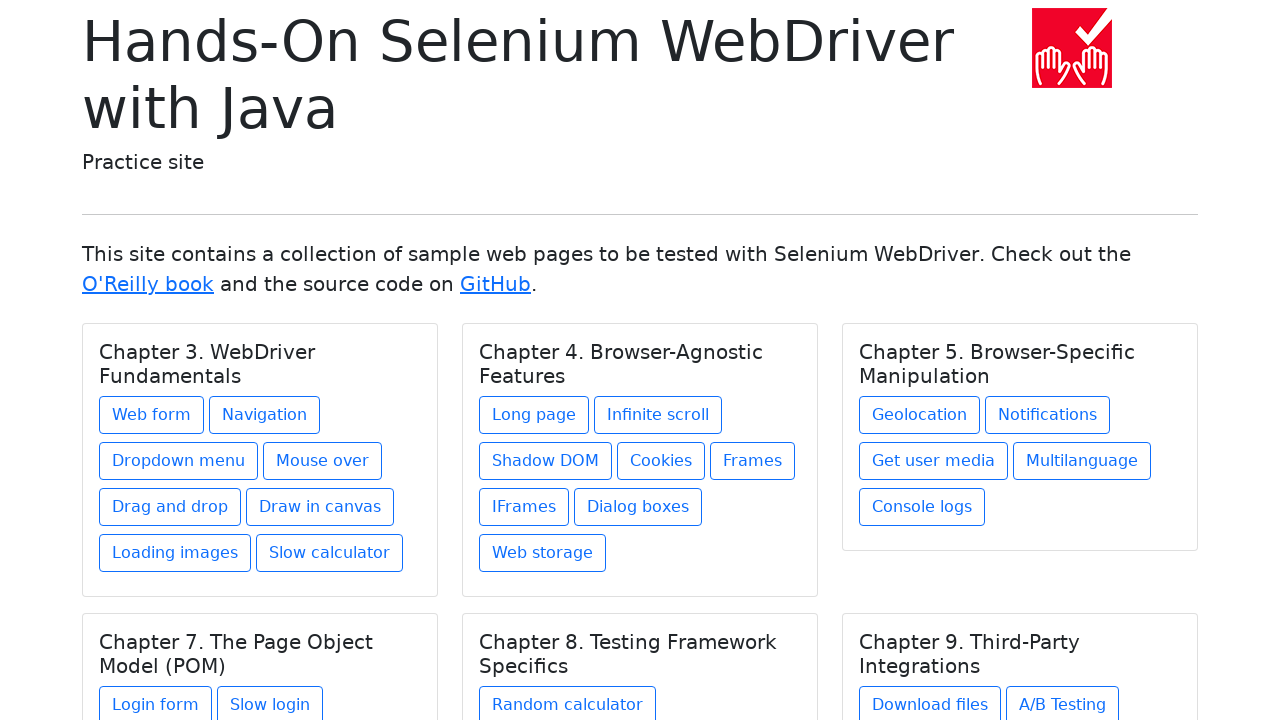

Clicked on Chapter 3 Draw in Canvas link at (320, 507) on xpath=//h5[text() = 'Chapter 3. WebDriver Fundamentals']/../a[contains(@href, 'd
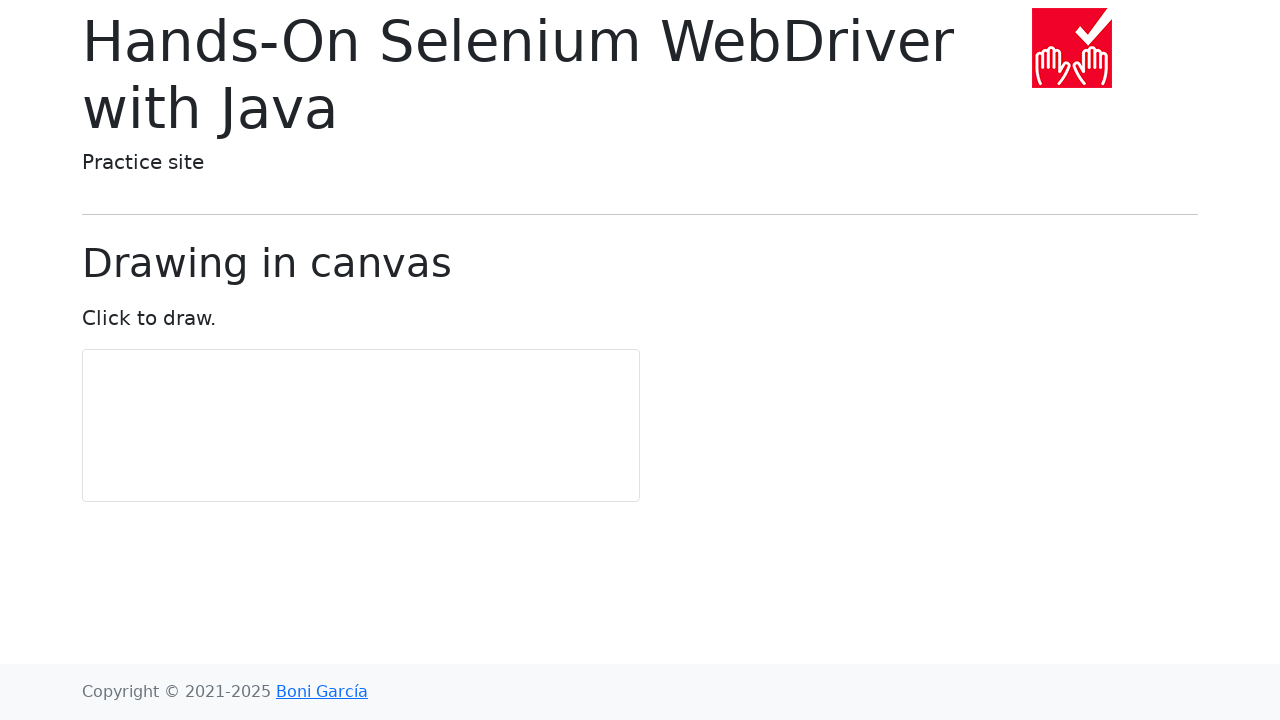

Waited for page heading element to load
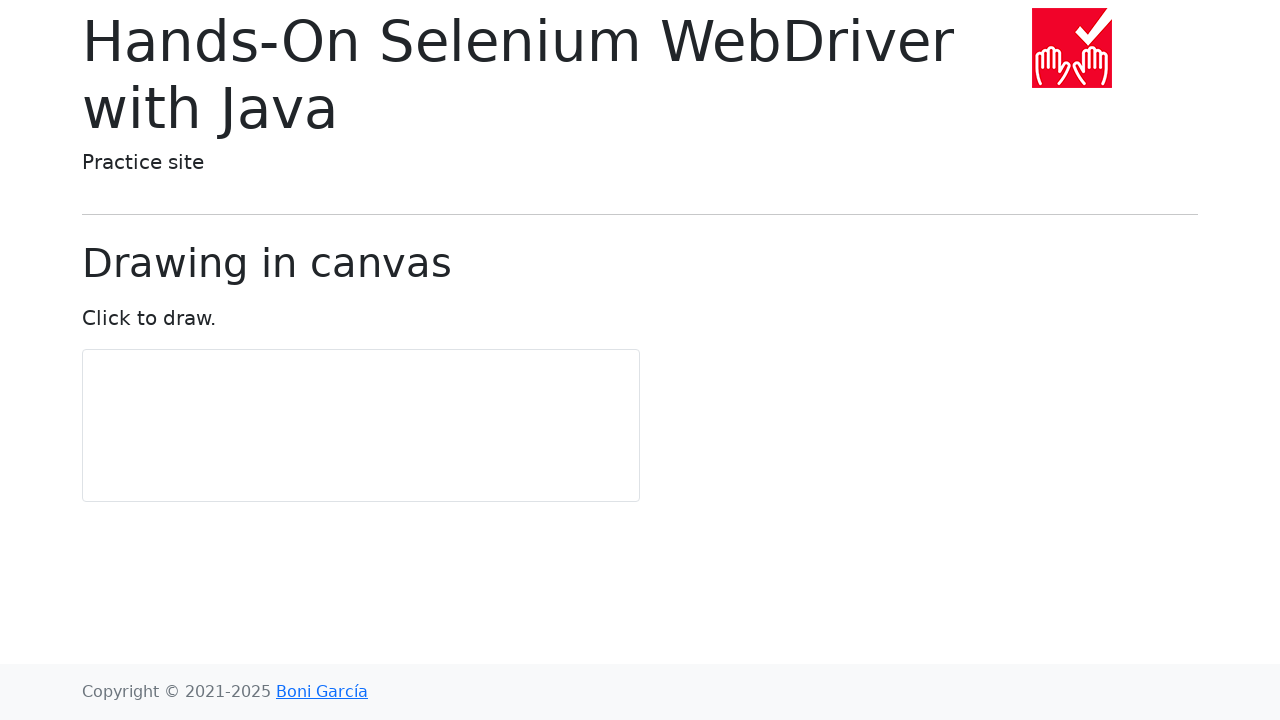

Verified page title is 'Hands-On Selenium WebDriver with Java'
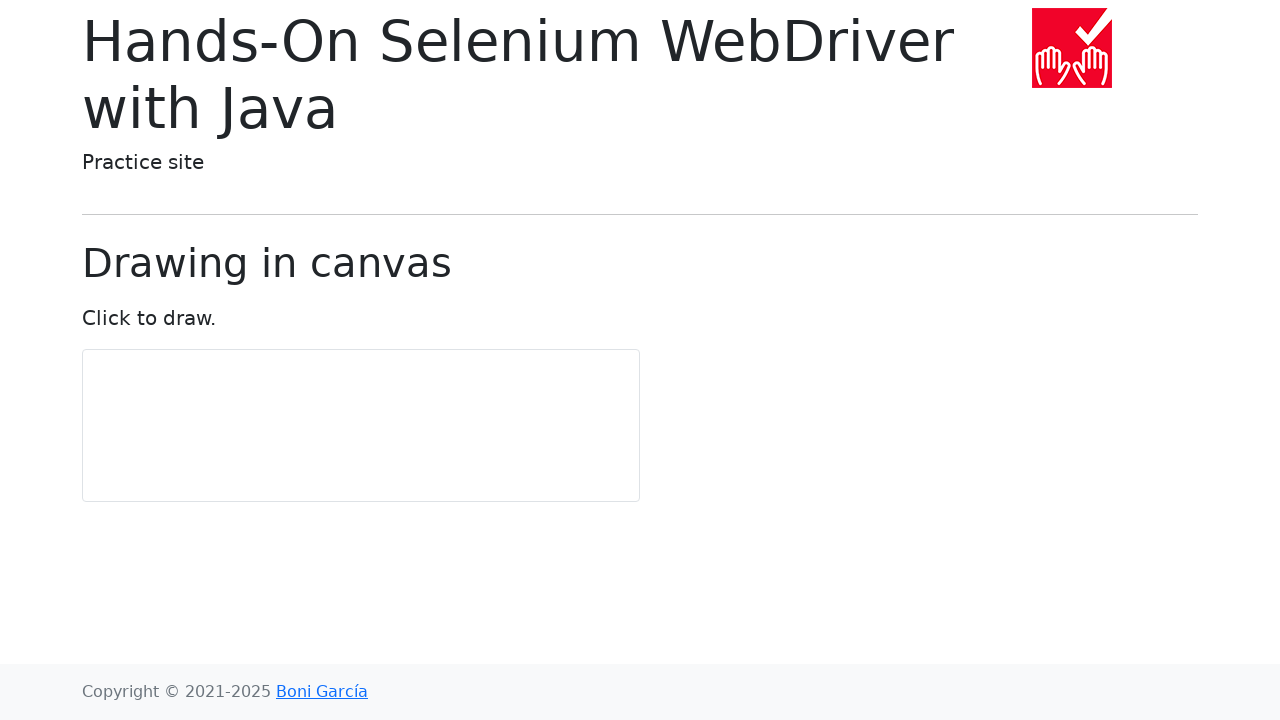

Verified page heading text is 'Drawing in canvas'
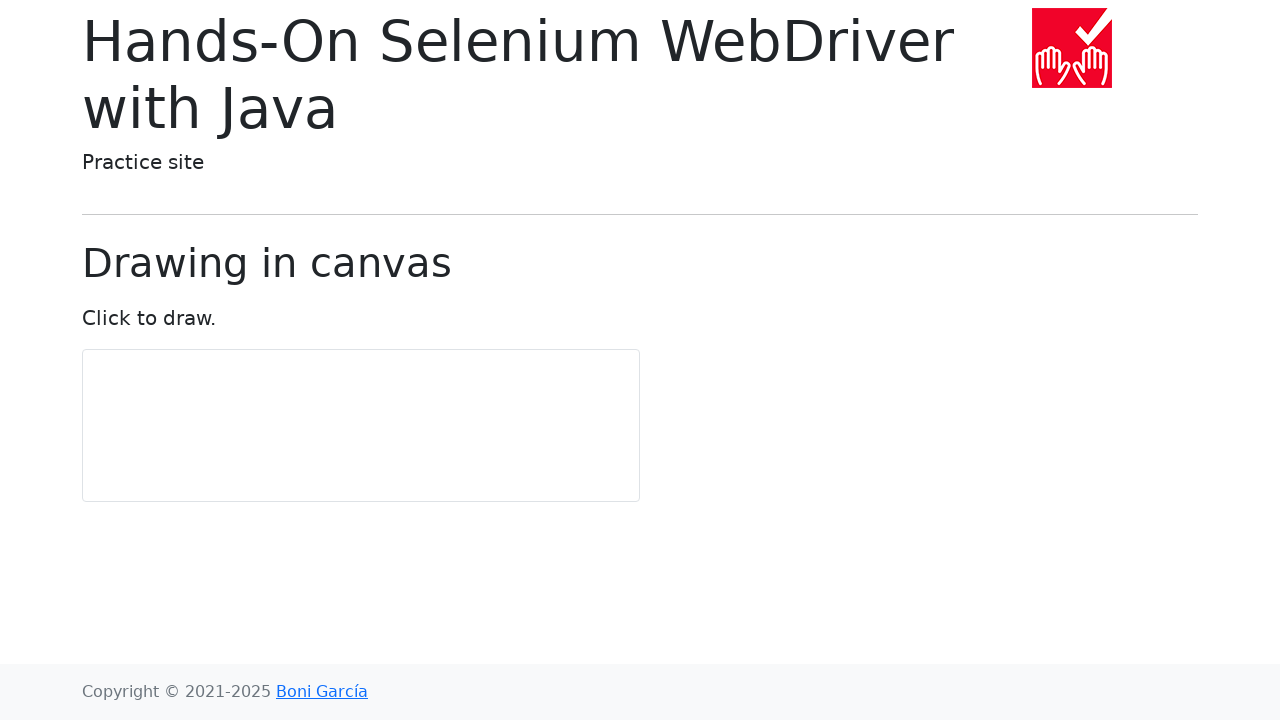

Verified page URL is 'https://bonigarcia.dev/selenium-webdriver-java/draw-in-canvas.html'
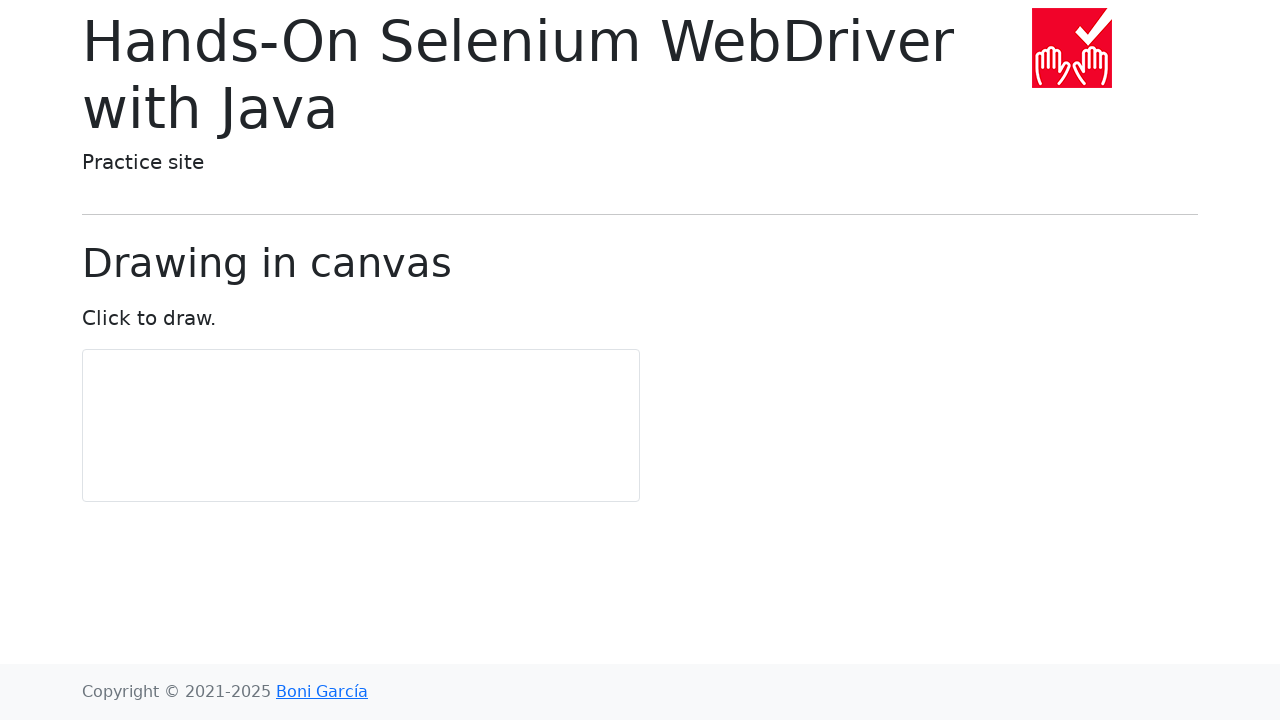

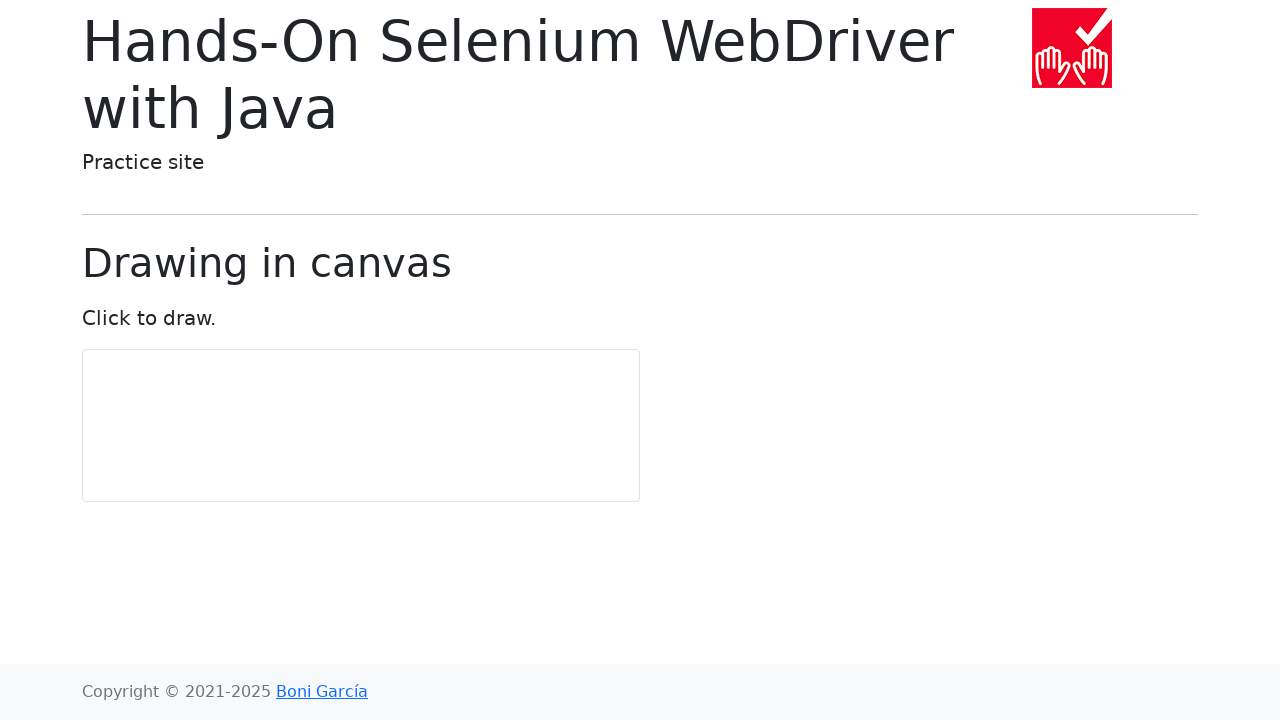